Tests autocomplete/autosuggest dropdown functionality by typing a partial country name and selecting the matching option from the suggestions list

Starting URL: https://rahulshettyacademy.com/dropdownsPractise/

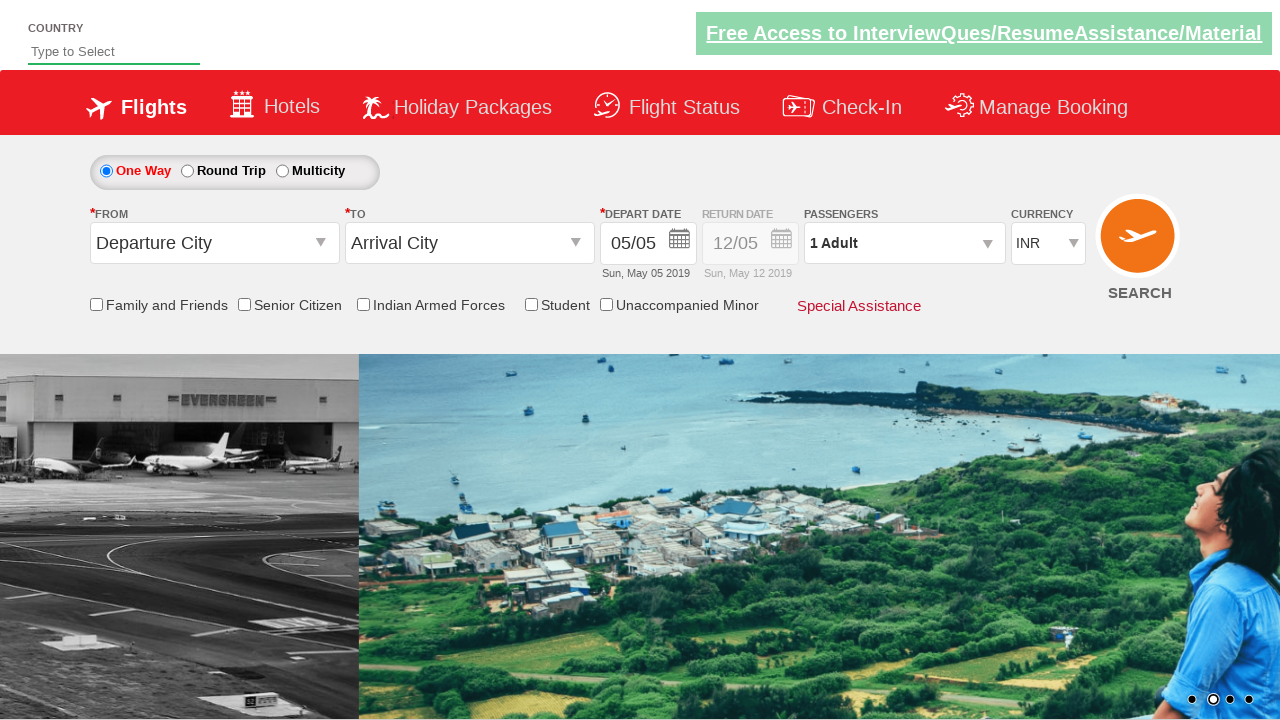

Typed 'ind' in the autosuggest field to trigger country suggestions on #autosuggest
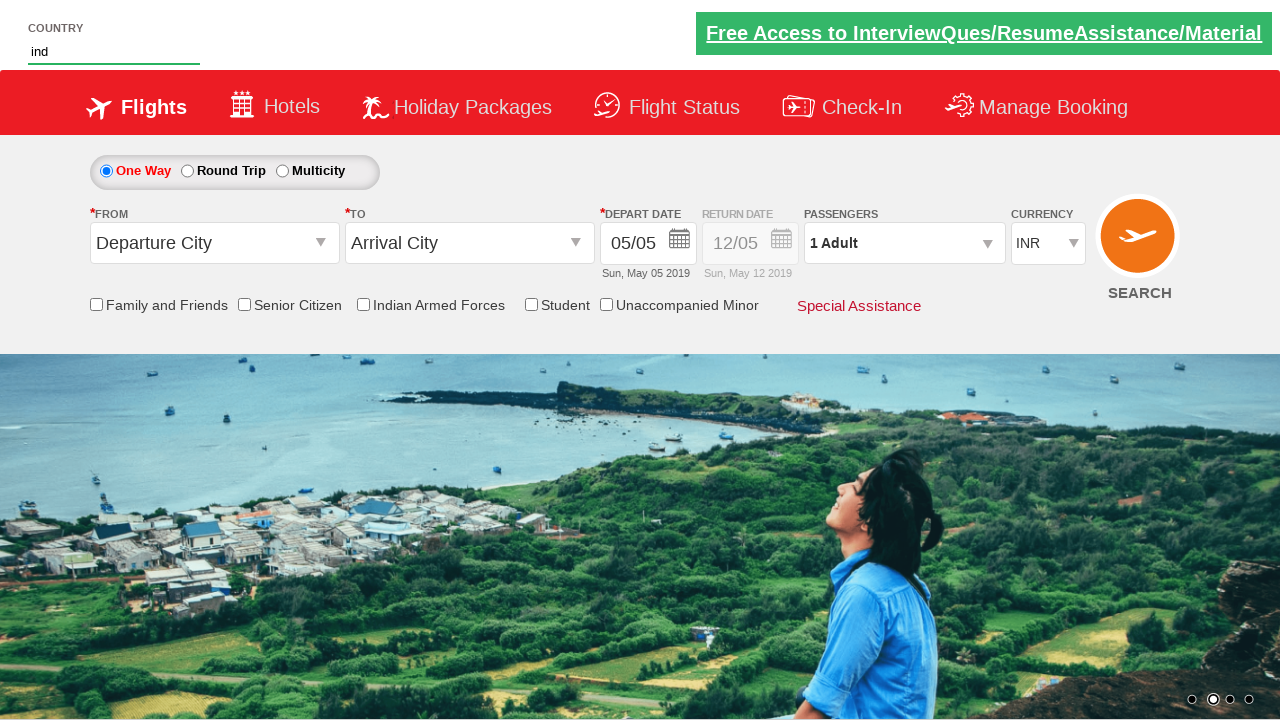

Autocomplete suggestions dropdown appeared
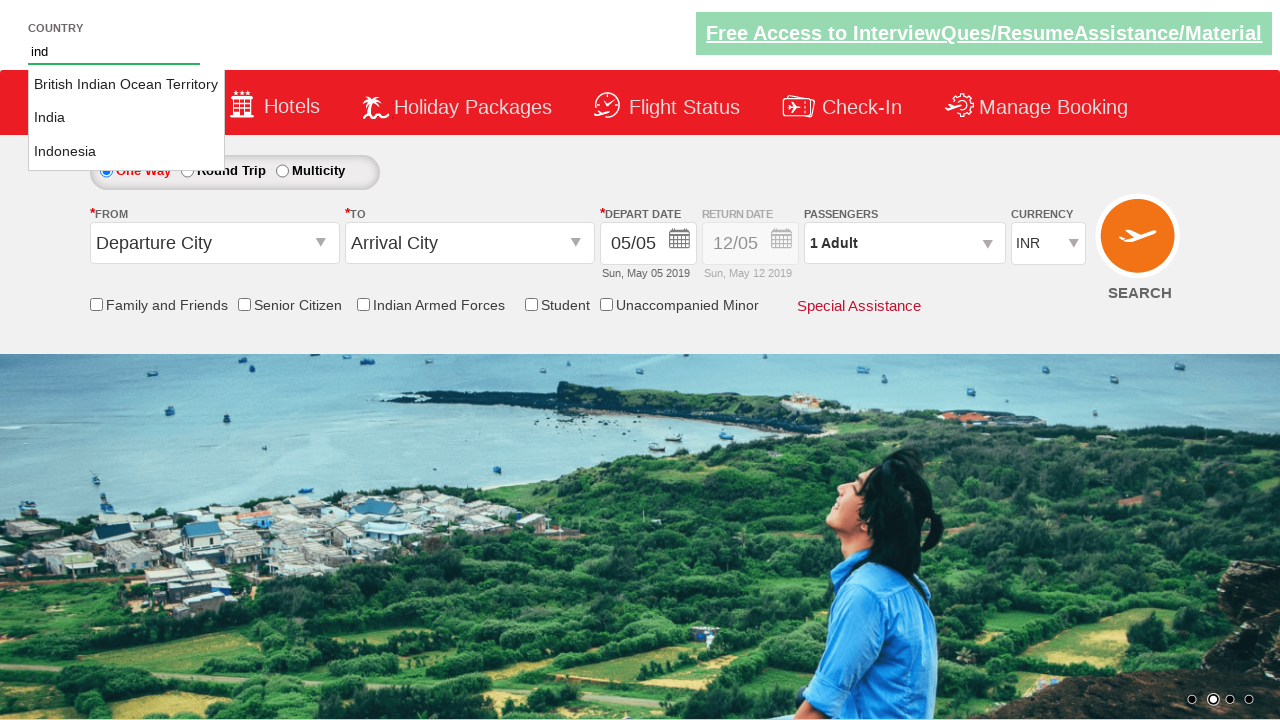

Selected 'India' from the autocomplete suggestions at (126, 118) on li.ui-menu-item a >> nth=1
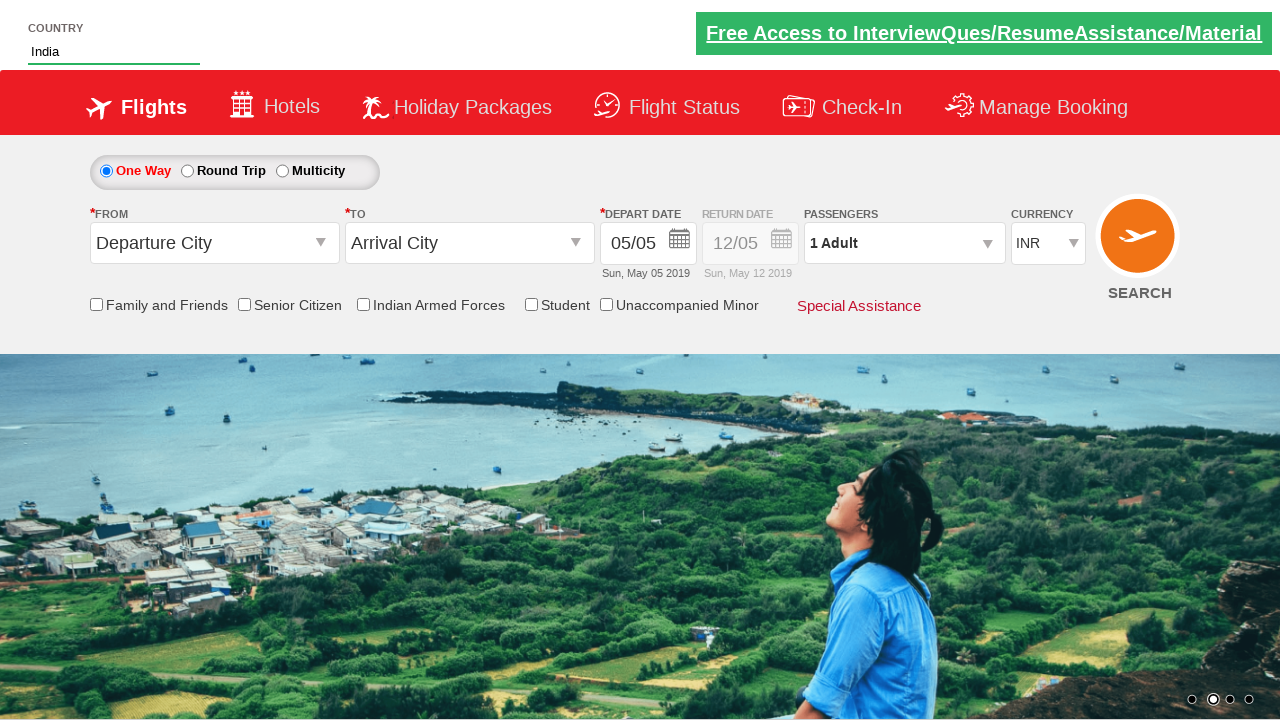

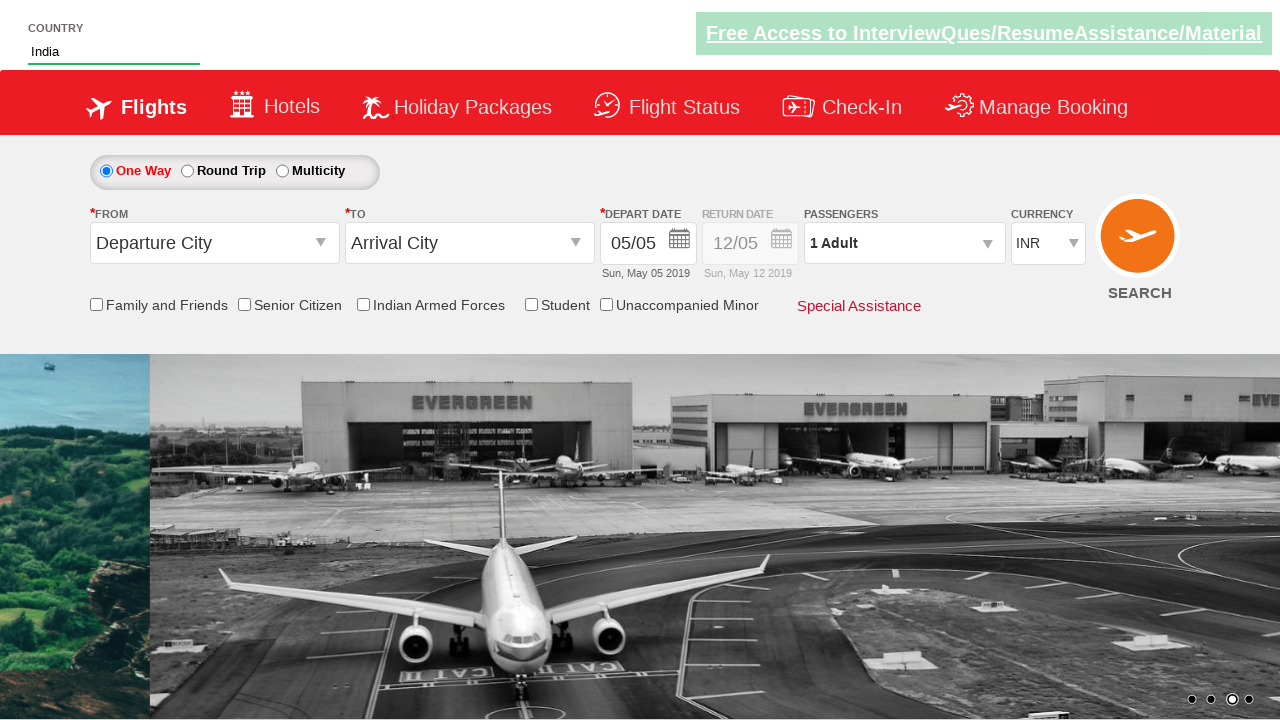